Tests the Sign Up link by clicking it and verifying the sign up modal appears, then closing it

Starting URL: https://www.demoblaze.com/

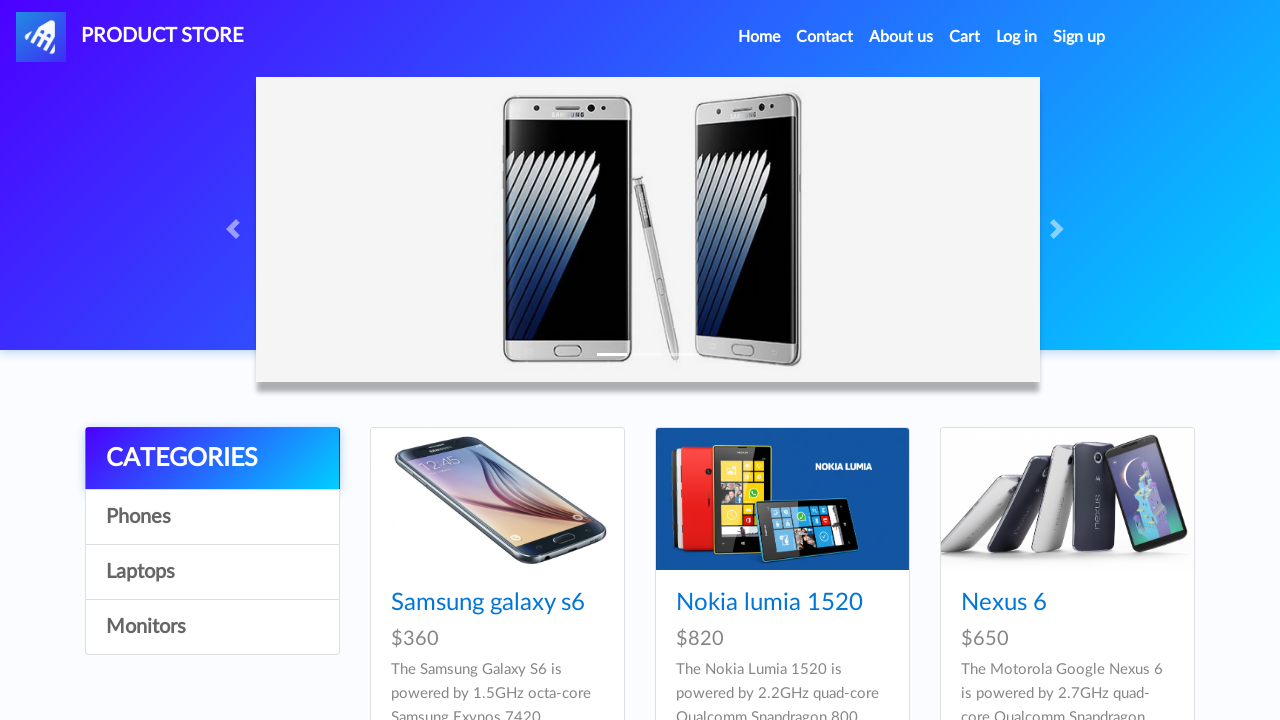

Clicked Sign Up link in navigation at (1079, 37) on a#signin2
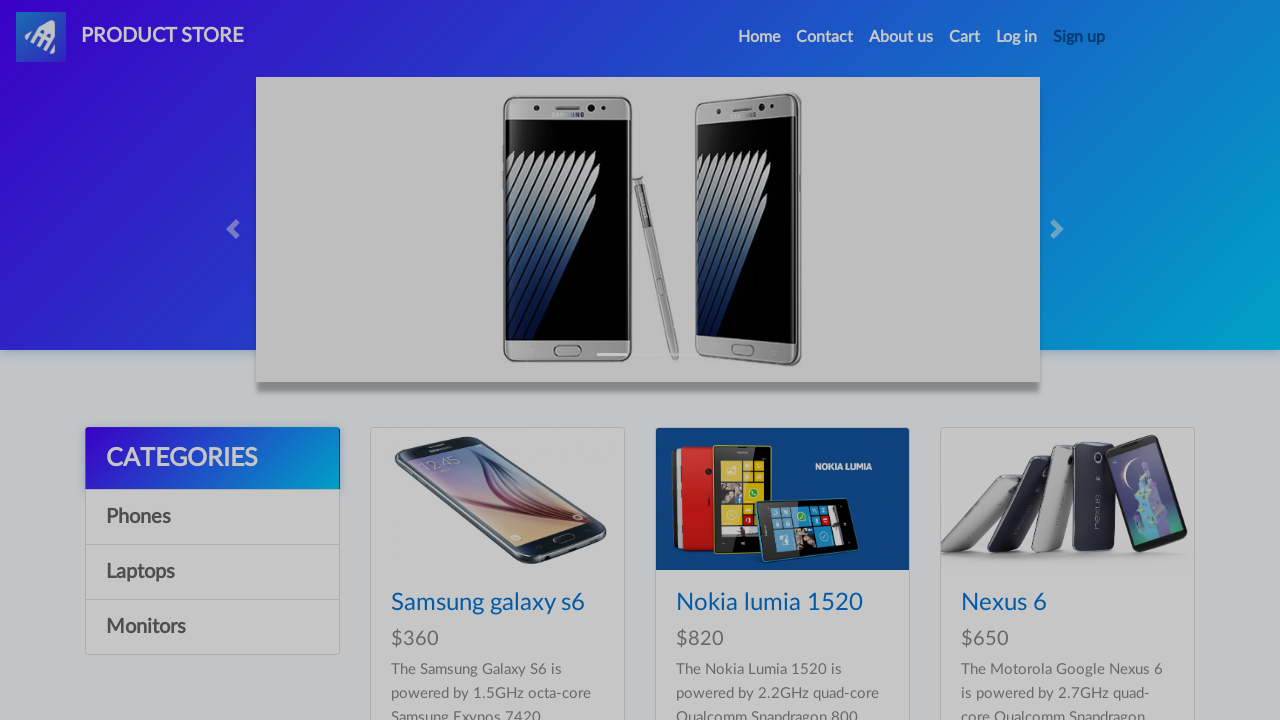

Waited for Sign Up modal to appear
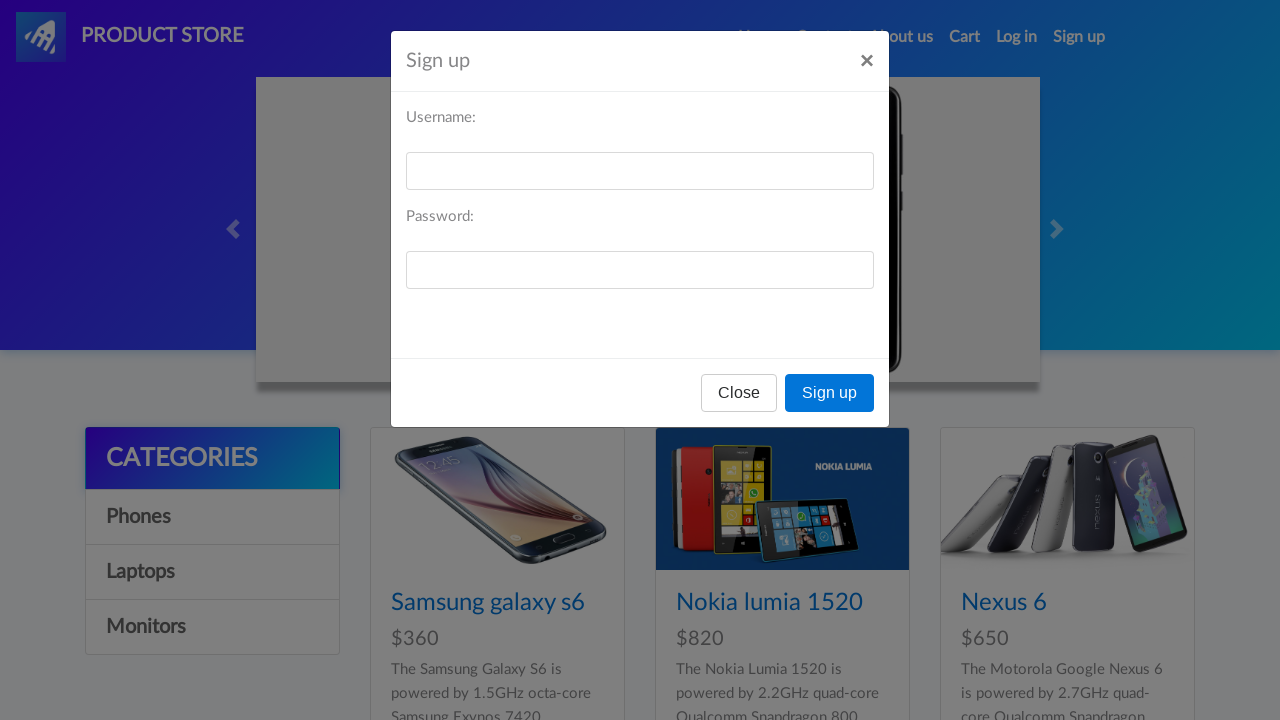

Verified Sign Up modal title is visible
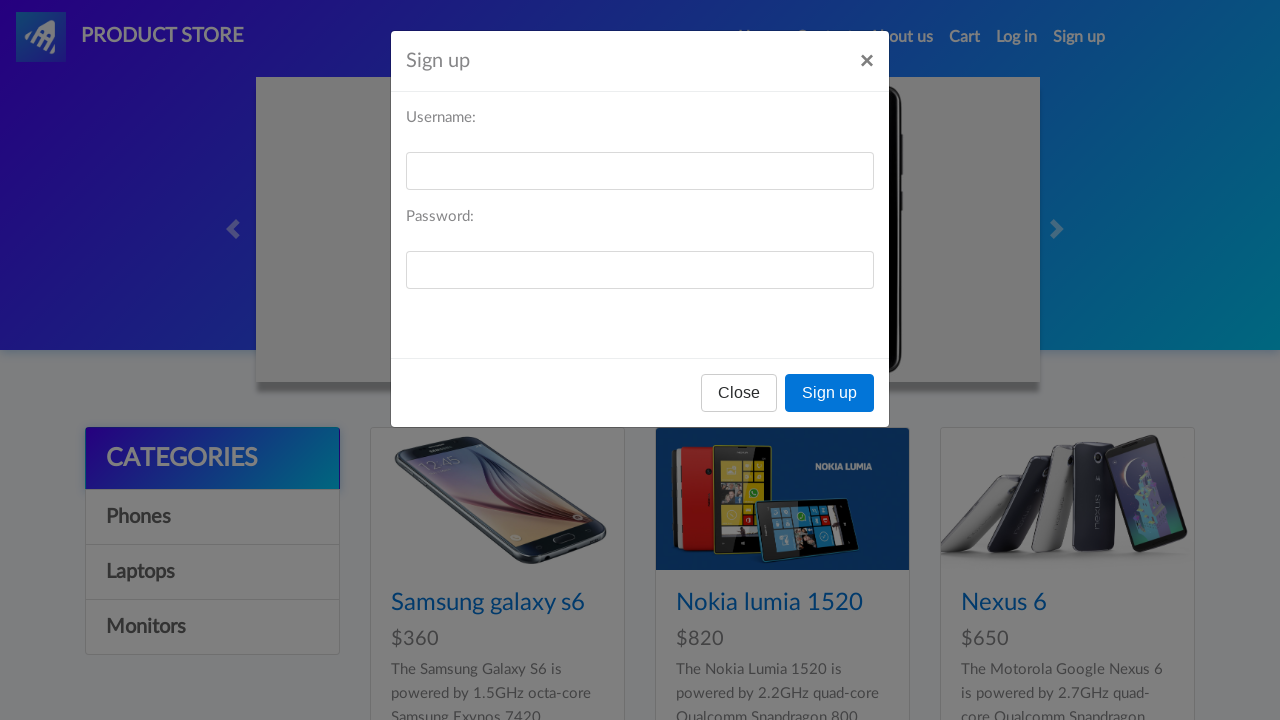

Closed Sign Up modal by clicking close button at (739, 393) on #signInModal .btn-secondary
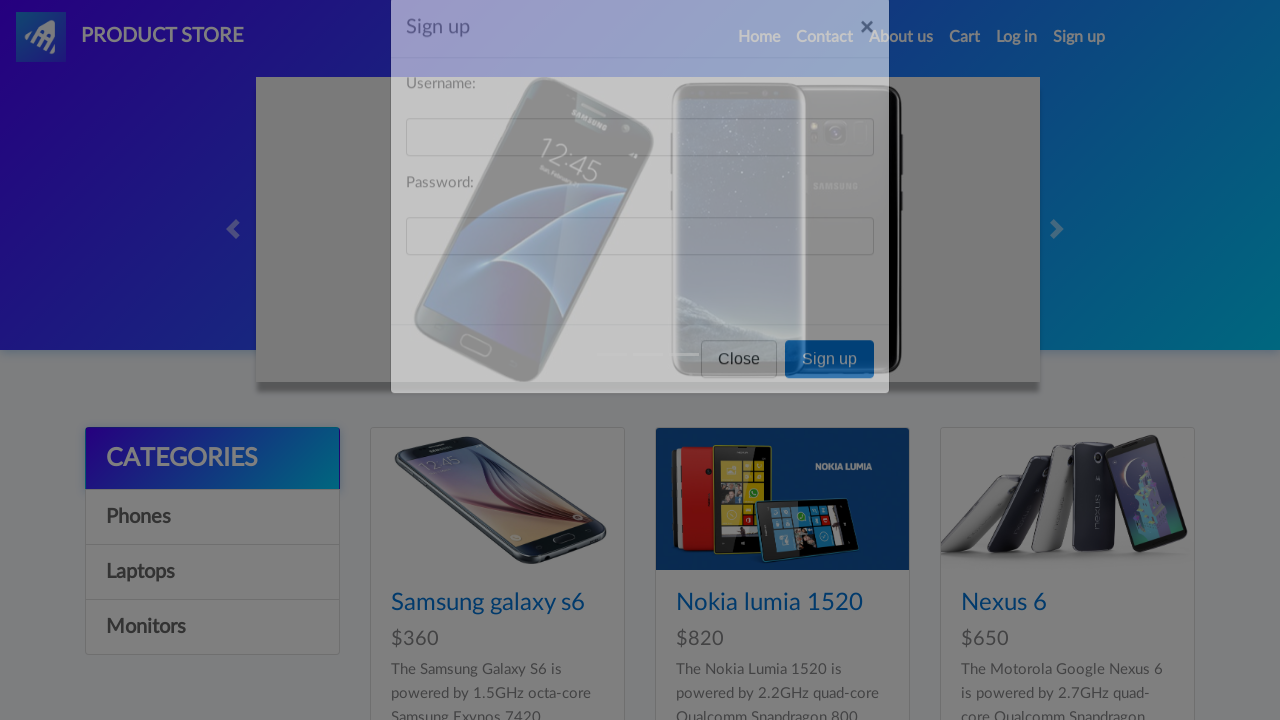

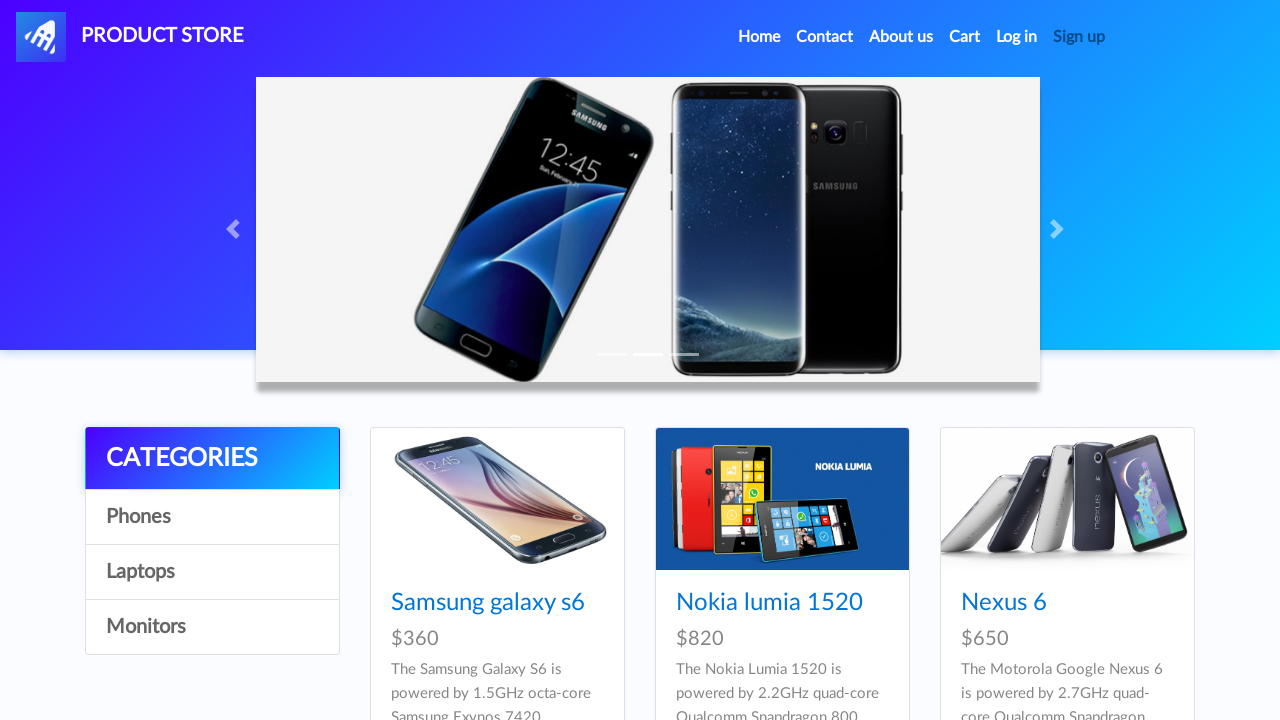